Tests checkbox functionality by verifying default selection states, clicking to toggle both checkboxes, and confirming the changed states.

Starting URL: https://practice.cydeo.com/checkboxes

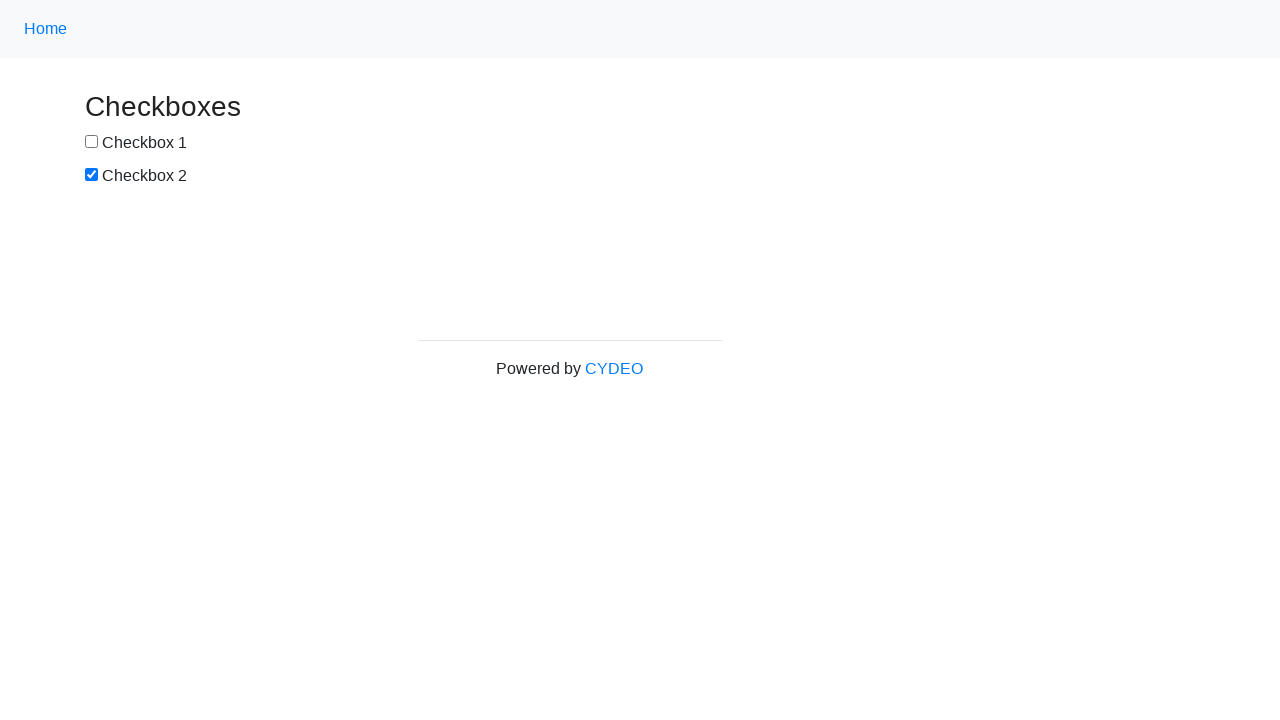

Located checkbox1 element
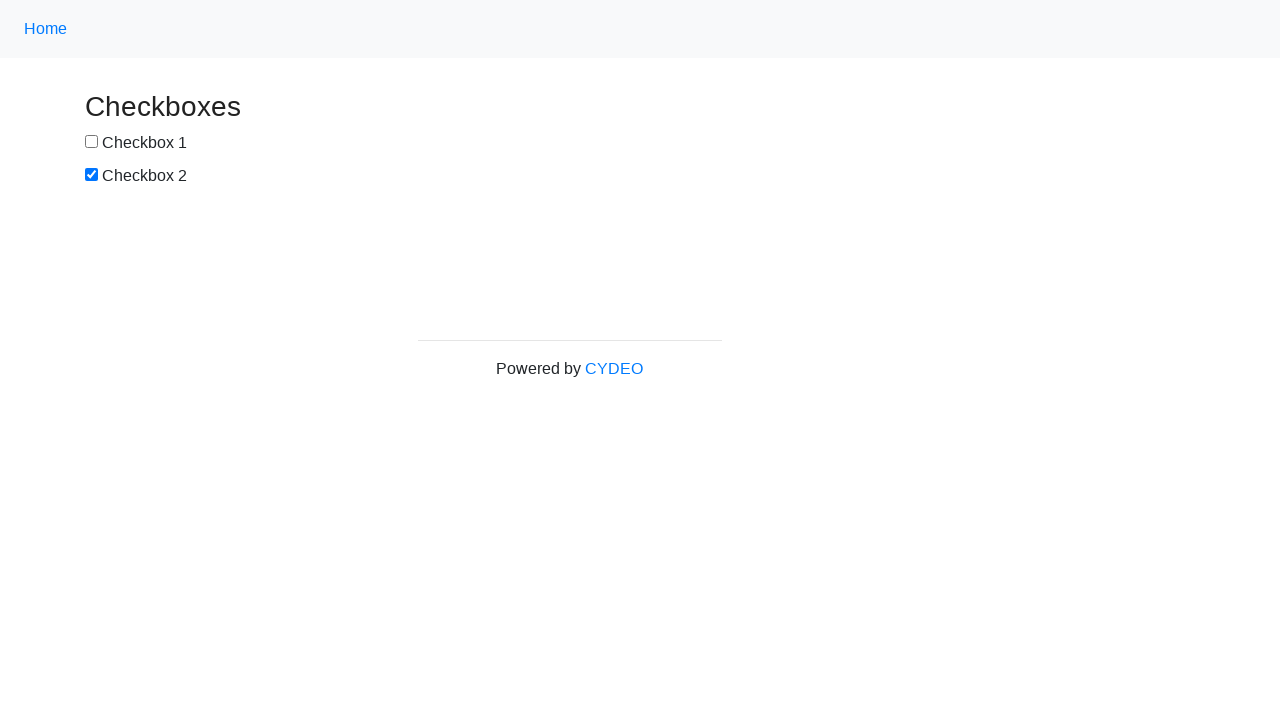

Located checkbox2 element
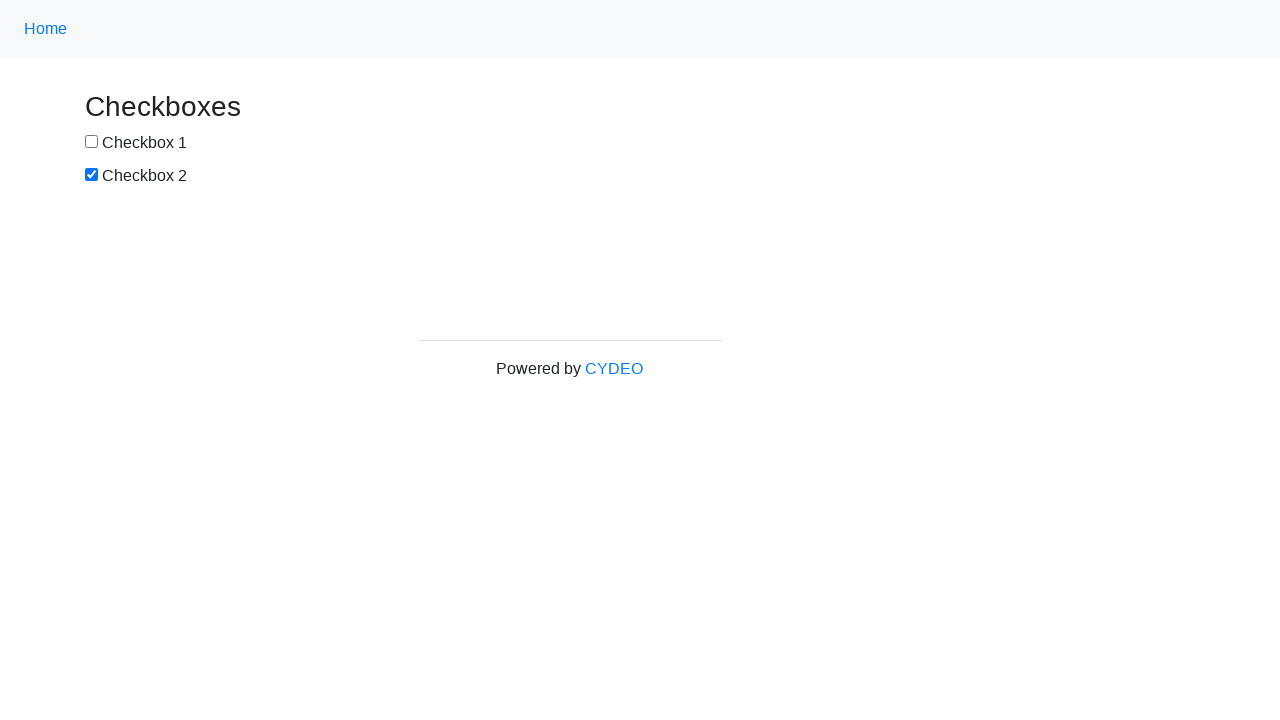

Verified checkbox1 is not selected by default
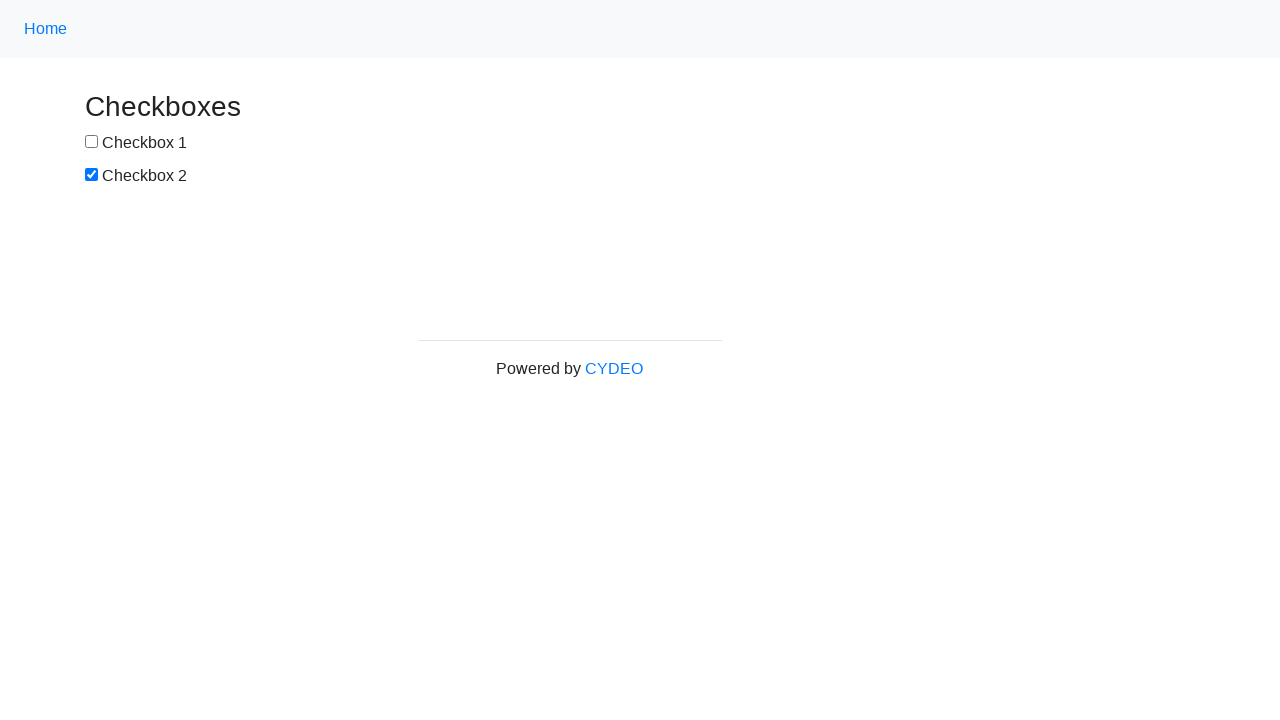

Verified checkbox2 is selected by default
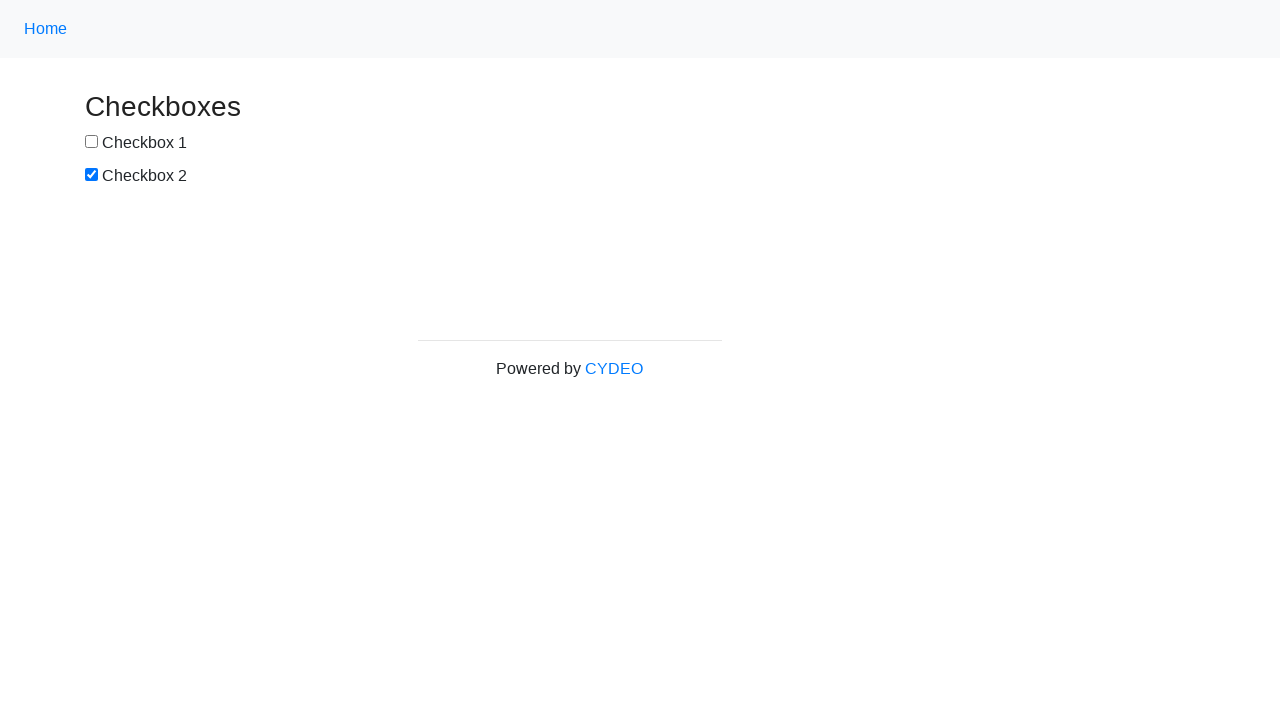

Clicked checkbox1 to select it at (92, 142) on input[name='checkbox1']
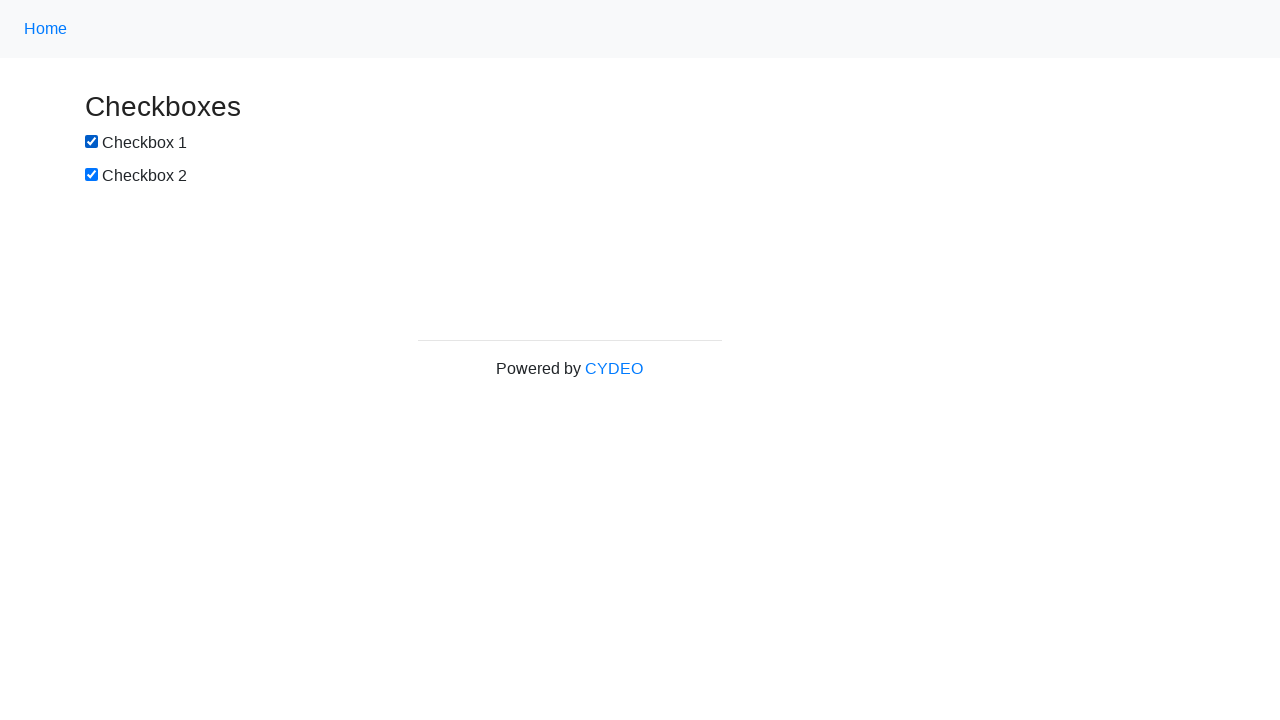

Clicked checkbox2 to deselect it at (92, 175) on input[name='checkbox2']
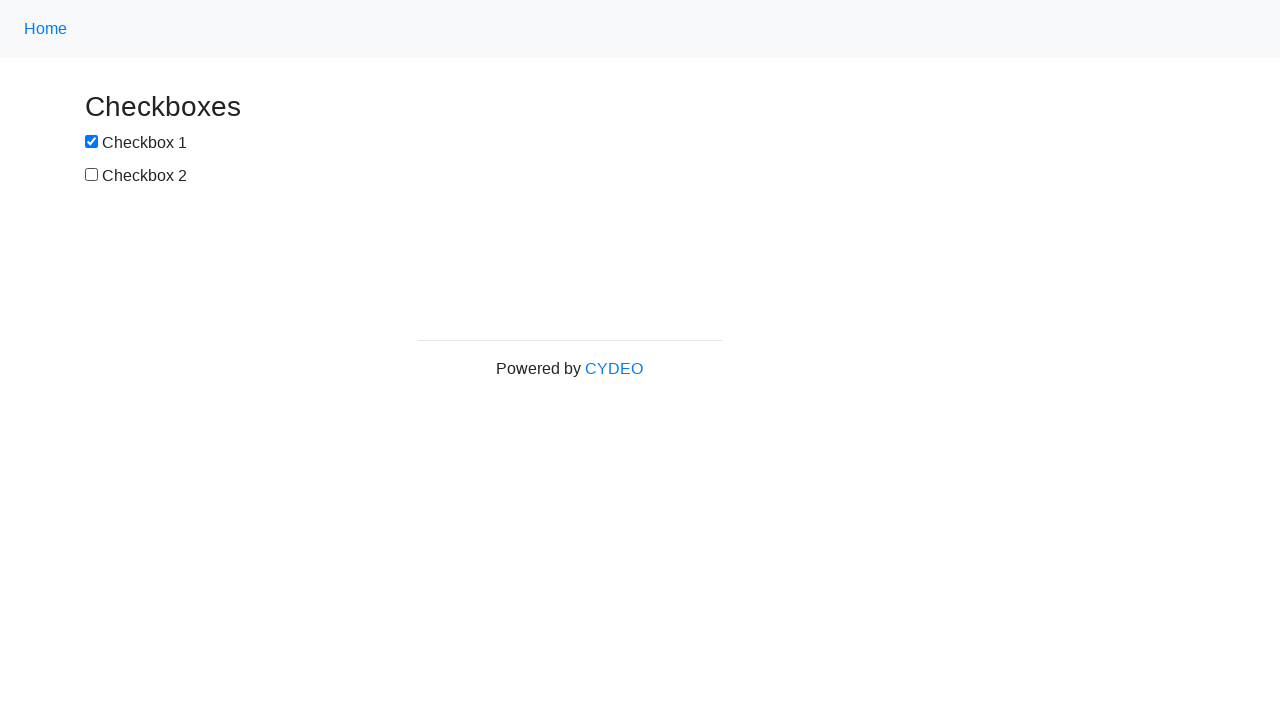

Verified checkbox1 is now selected
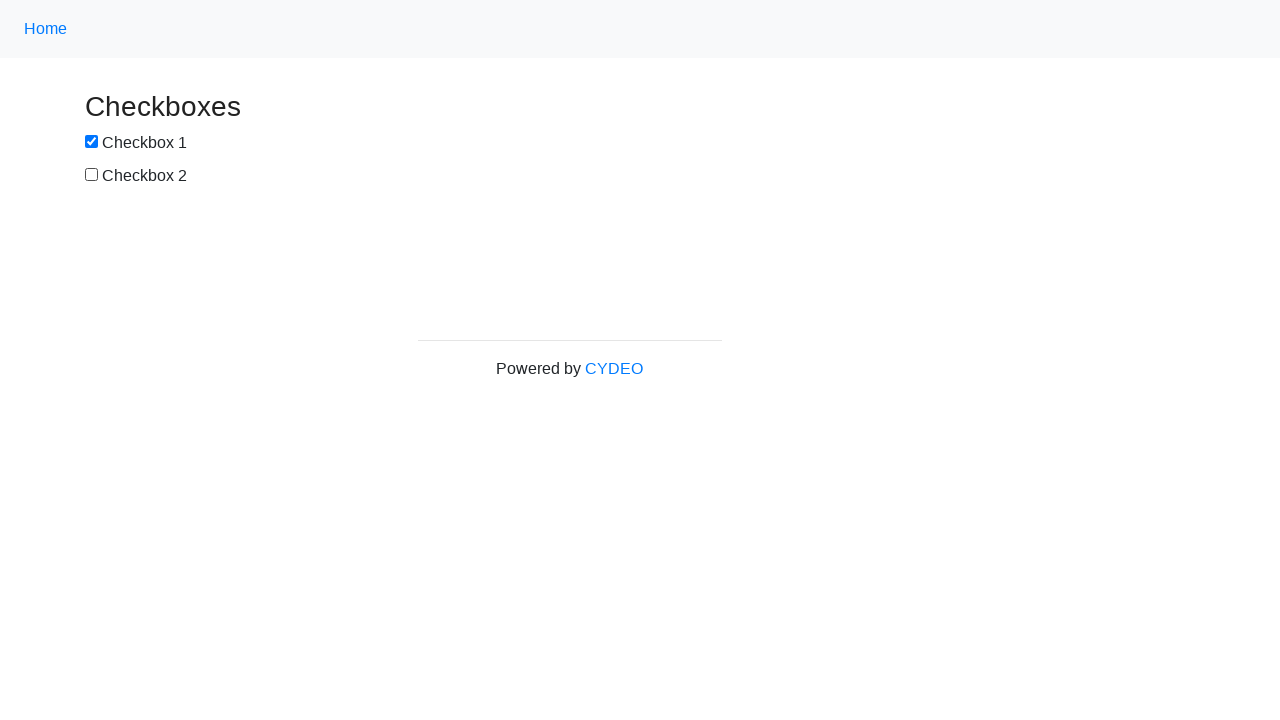

Verified checkbox2 is now deselected
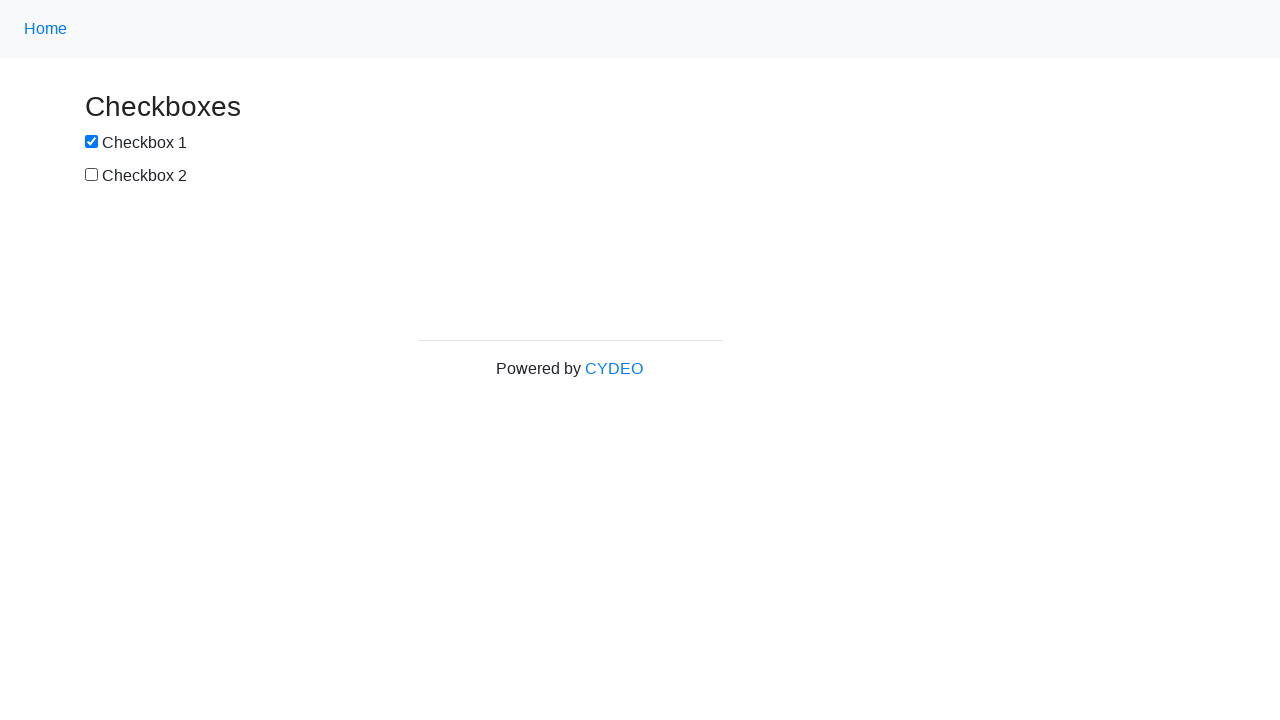

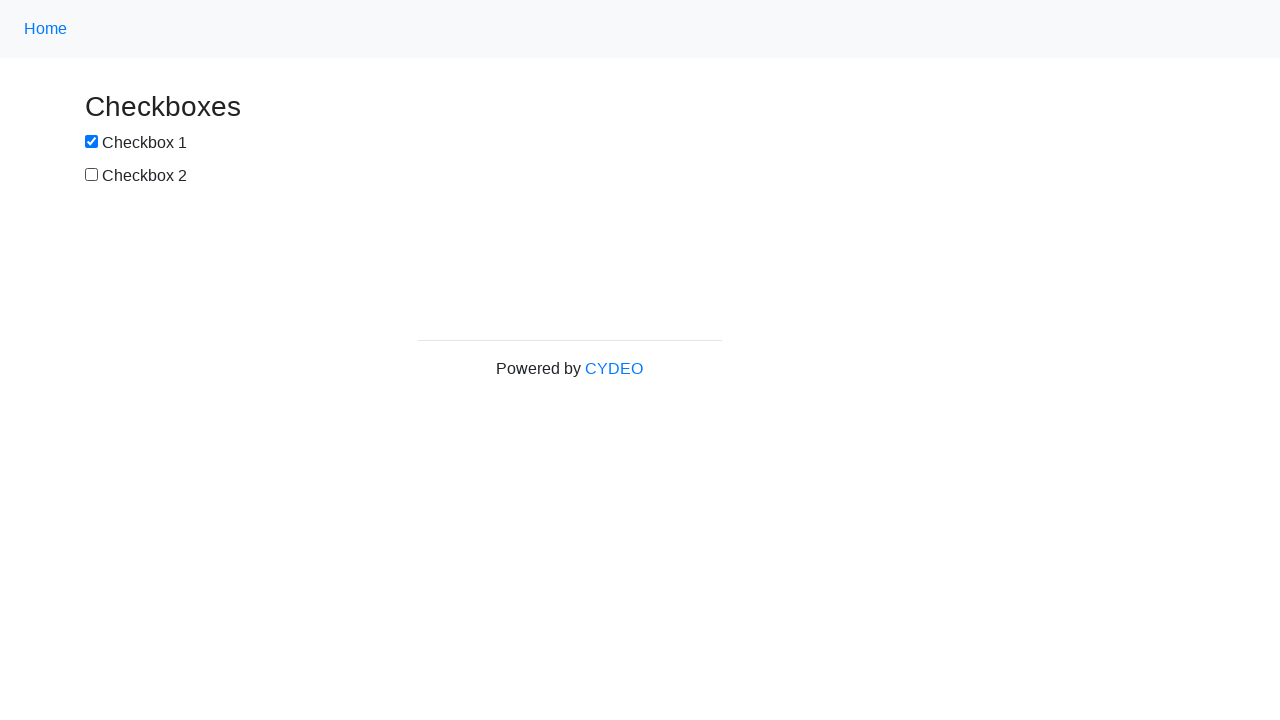